Verifies searching by coordinates (latitude/longitude) in History Bulk displays correct location

Starting URL: https://home.openweathermap.org/marketplace

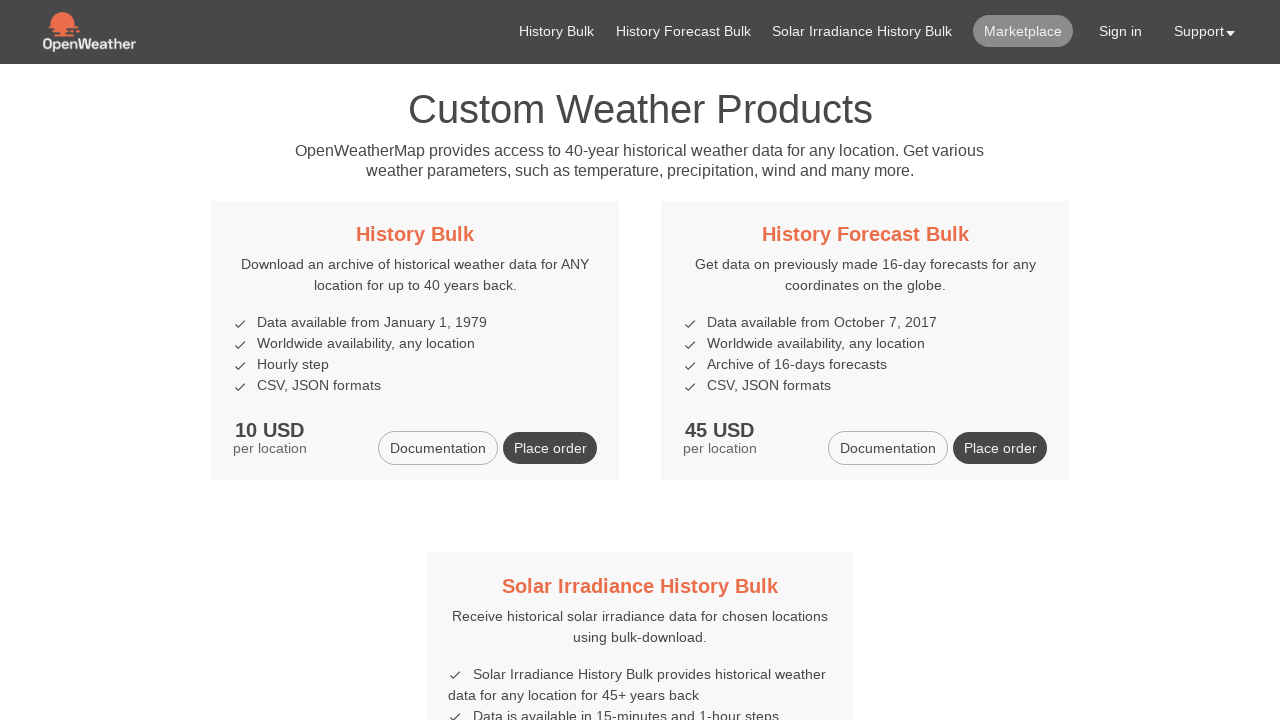

Clicked on History Bulk title link at (415, 234) on xpath=//h5/a[contains(text(), 'History Bulk')]
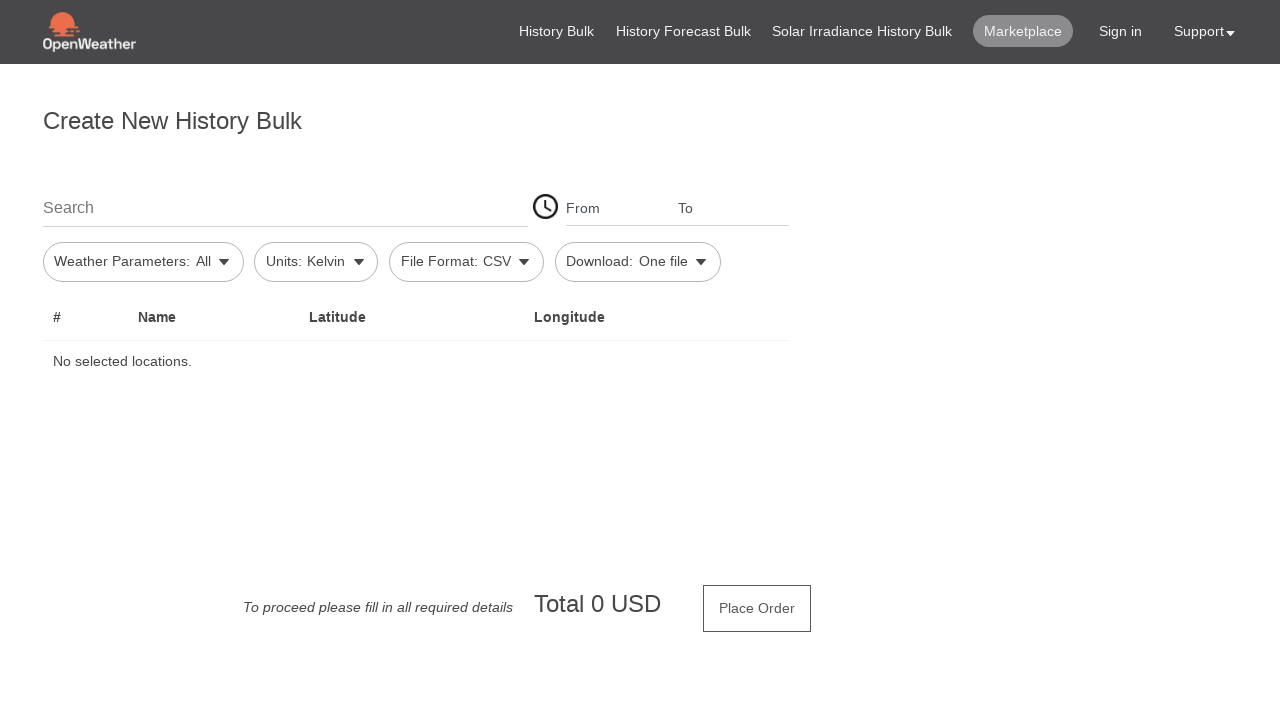

Clicked on search location field at (285, 207) on #firstSearch
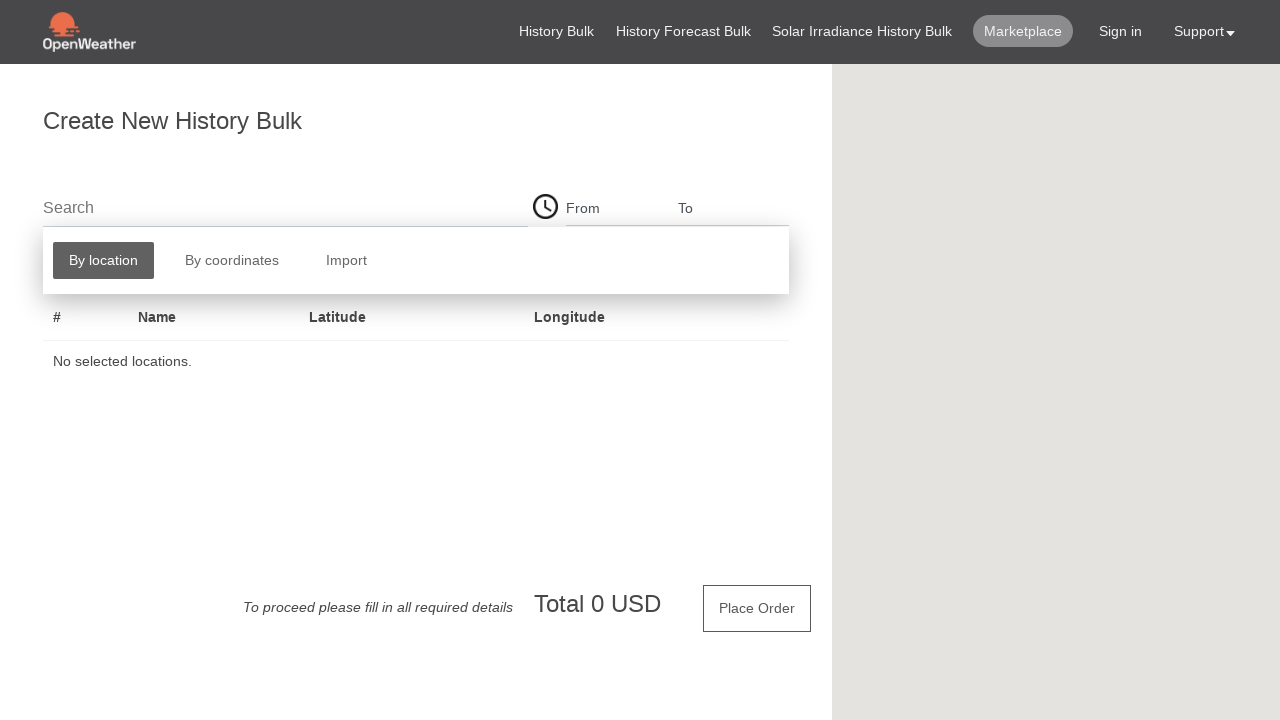

Clicked 'By coordinates' button at (232, 261) on xpath=//button[contains(text(), 'By coordinates')]
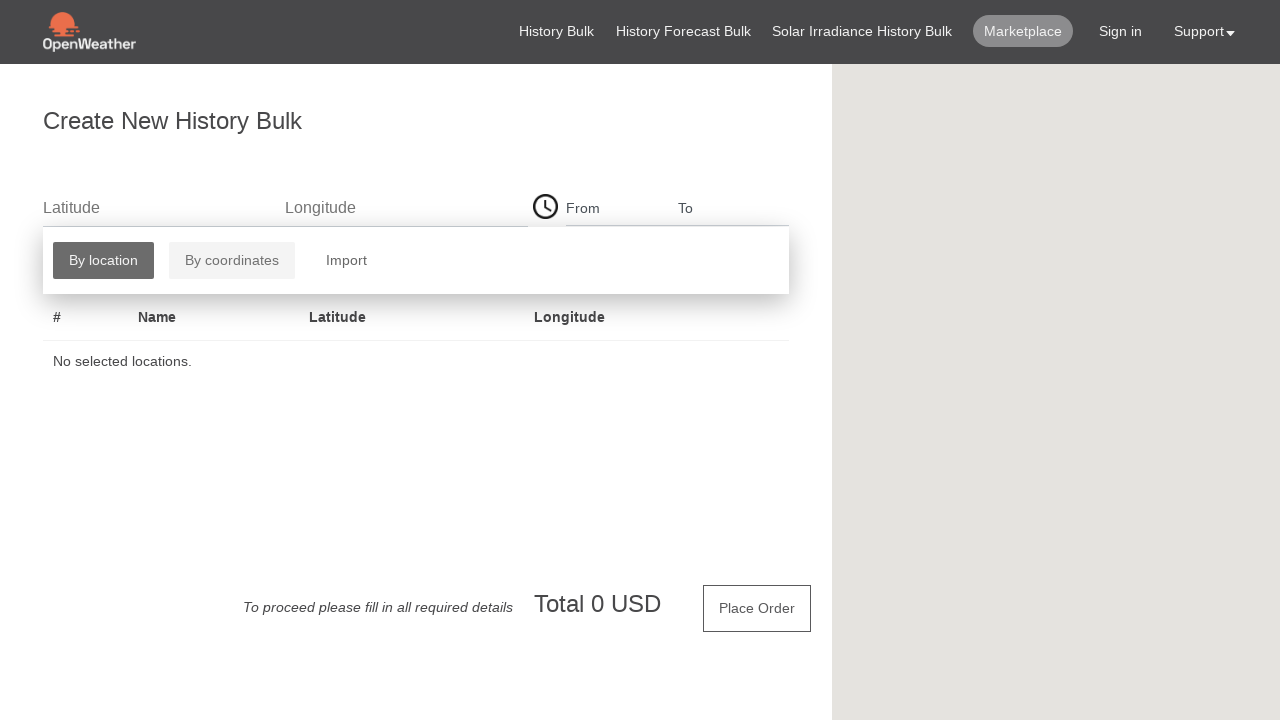

Filled latitude field with '55.755826' on xpath=//input[@placeholder='Latitude']
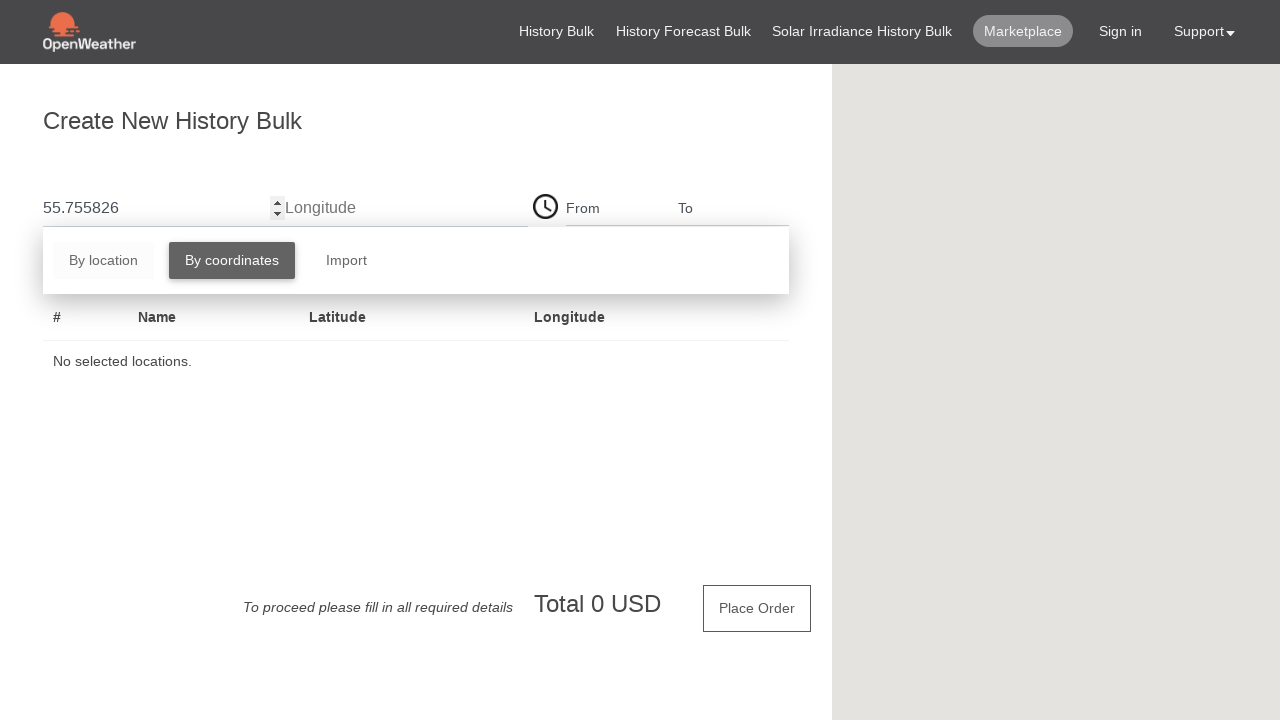

Filled longitude field with '37.61173' on xpath=//input[@placeholder='Longitude']
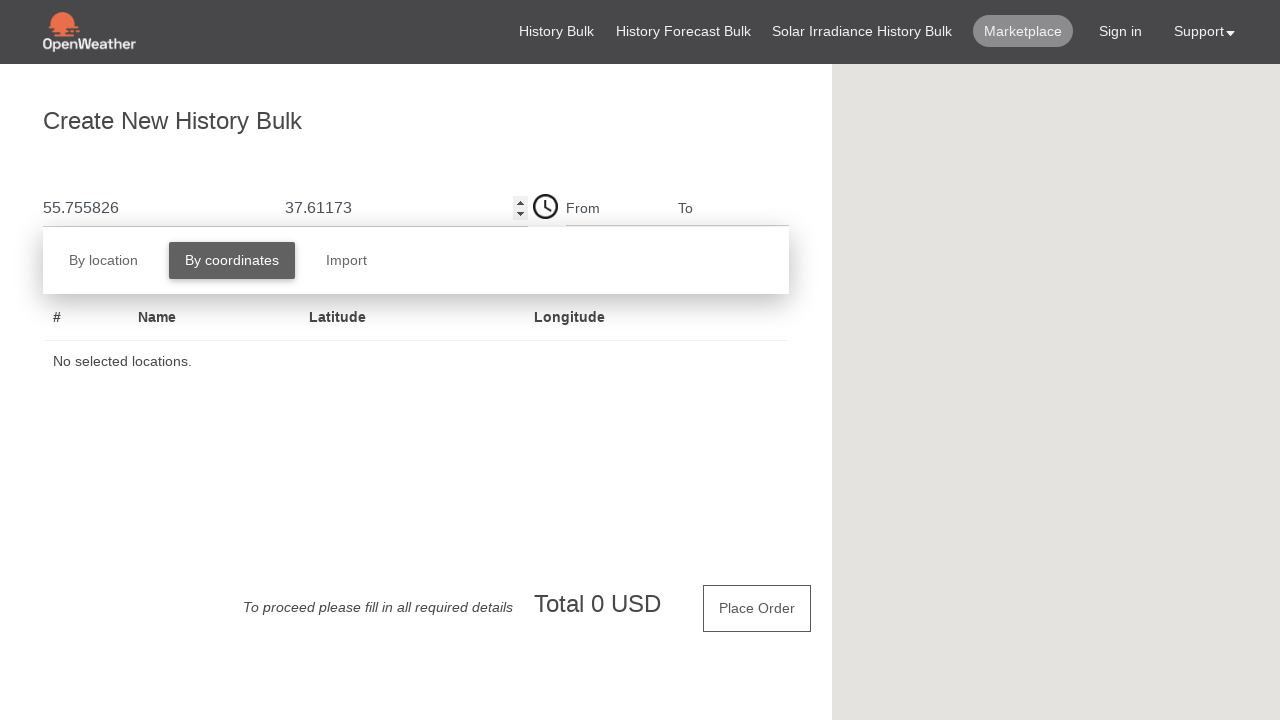

Pressed Enter to submit coordinates search on xpath=//input[@placeholder='Longitude']
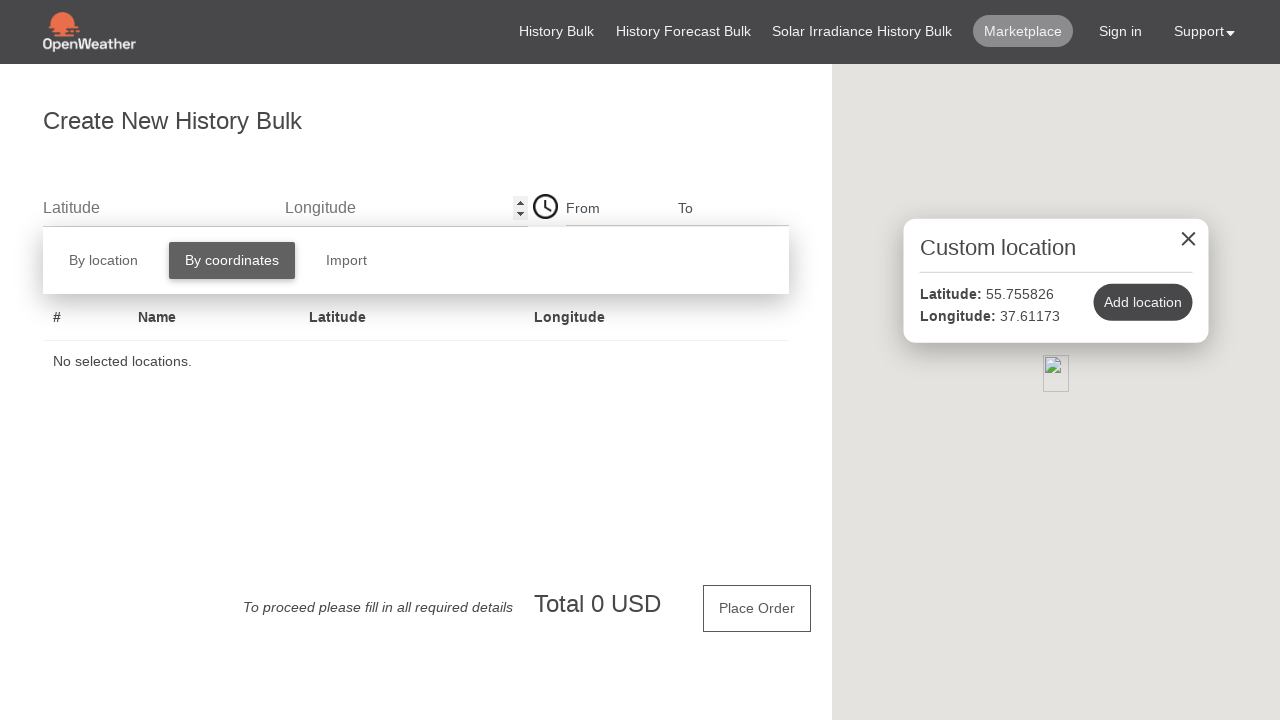

Retrieved actual latitude from map display
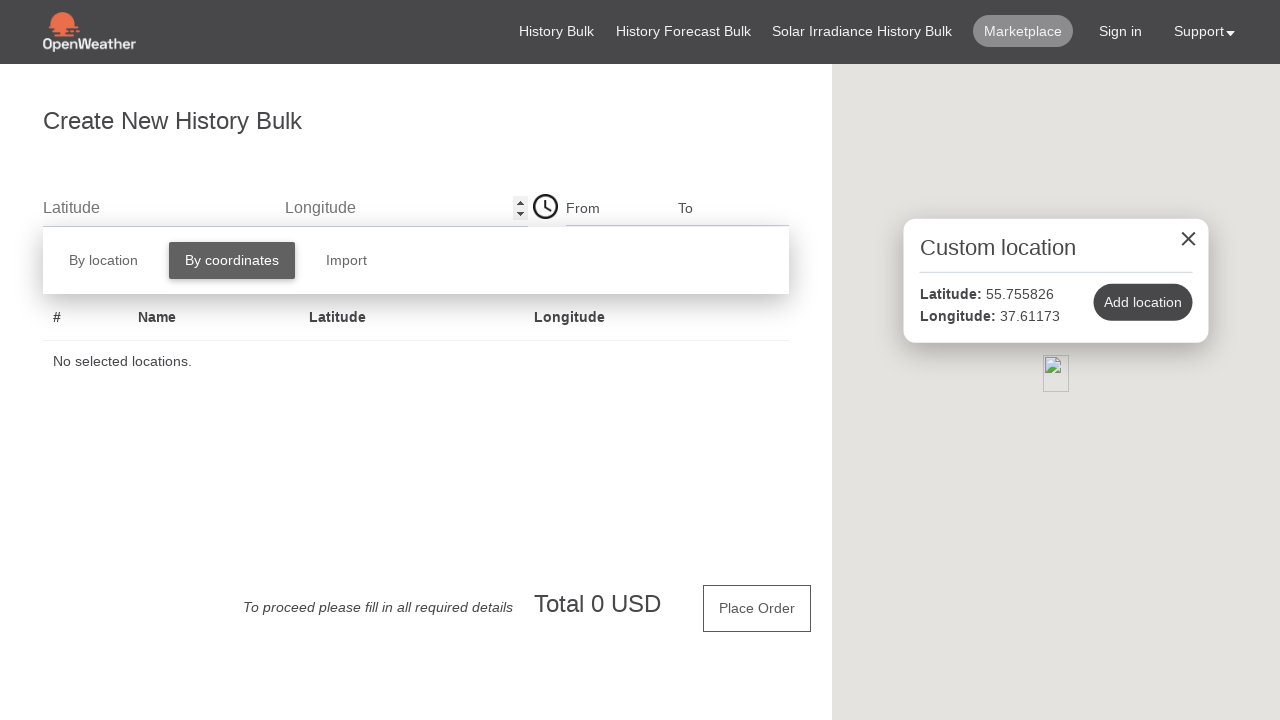

Retrieved actual longitude from map display
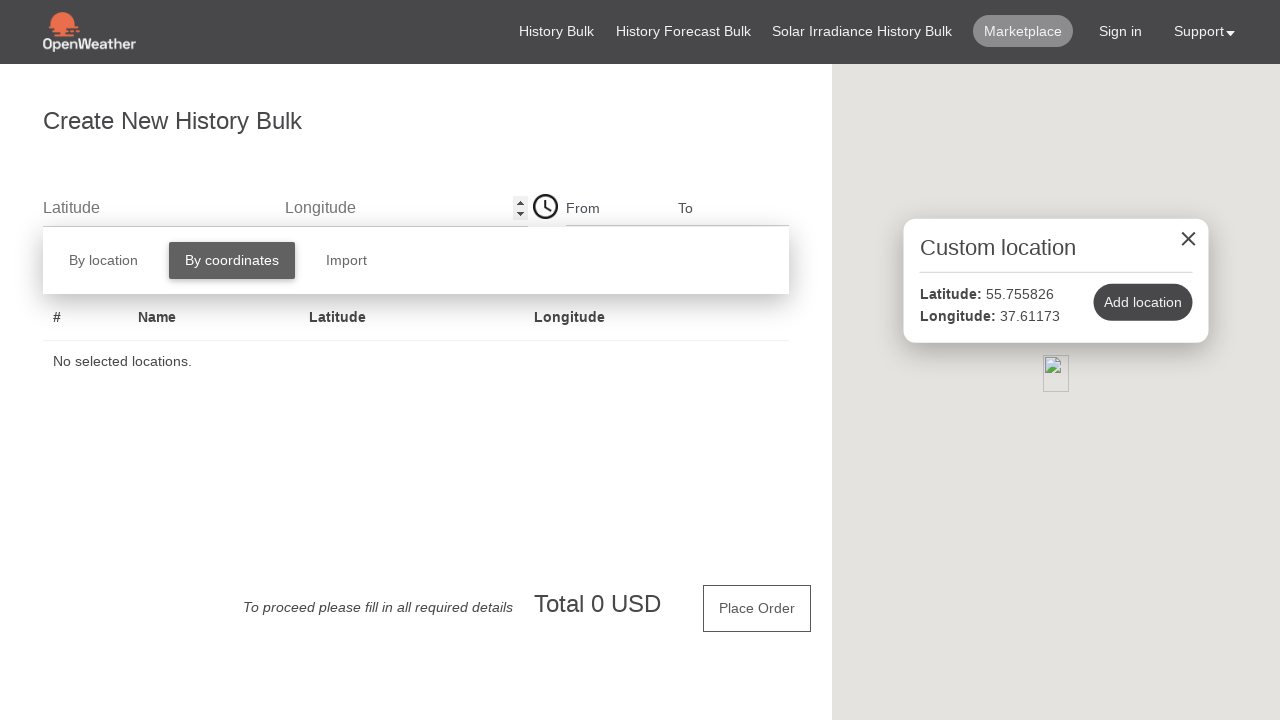

Verified that coordinates match: latitude contains '55.755826' and longitude contains '37.61173'
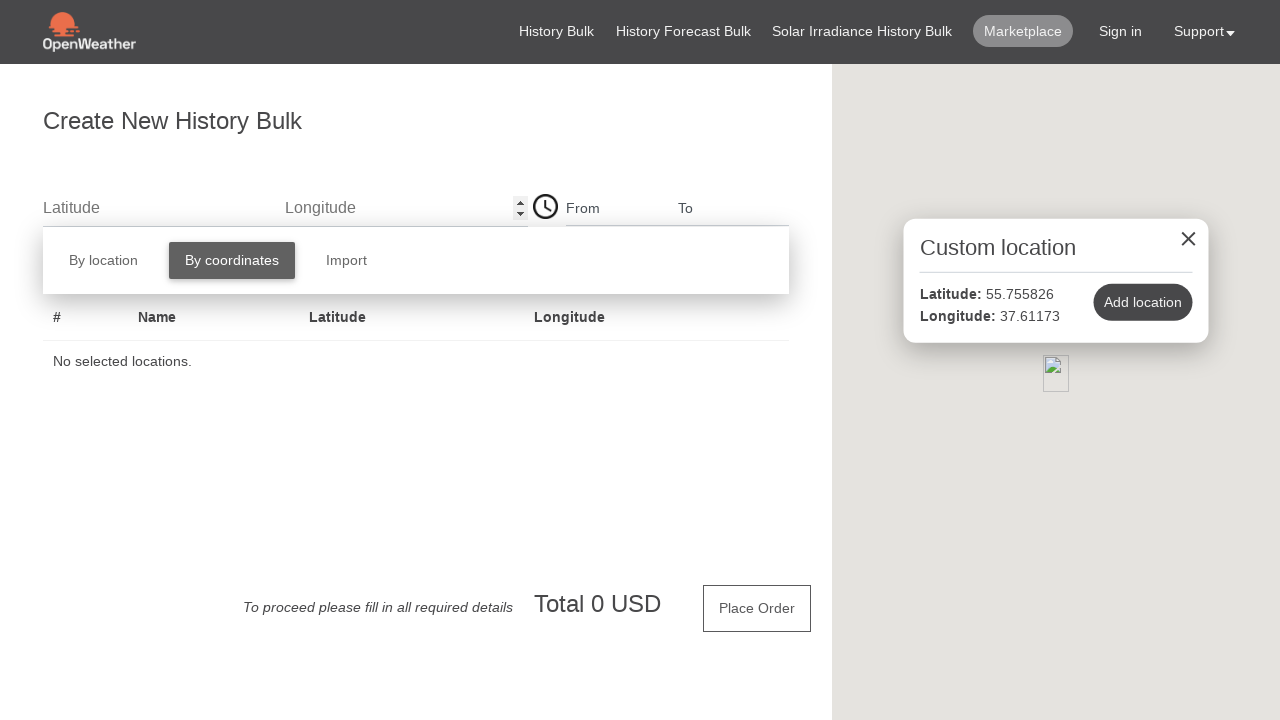

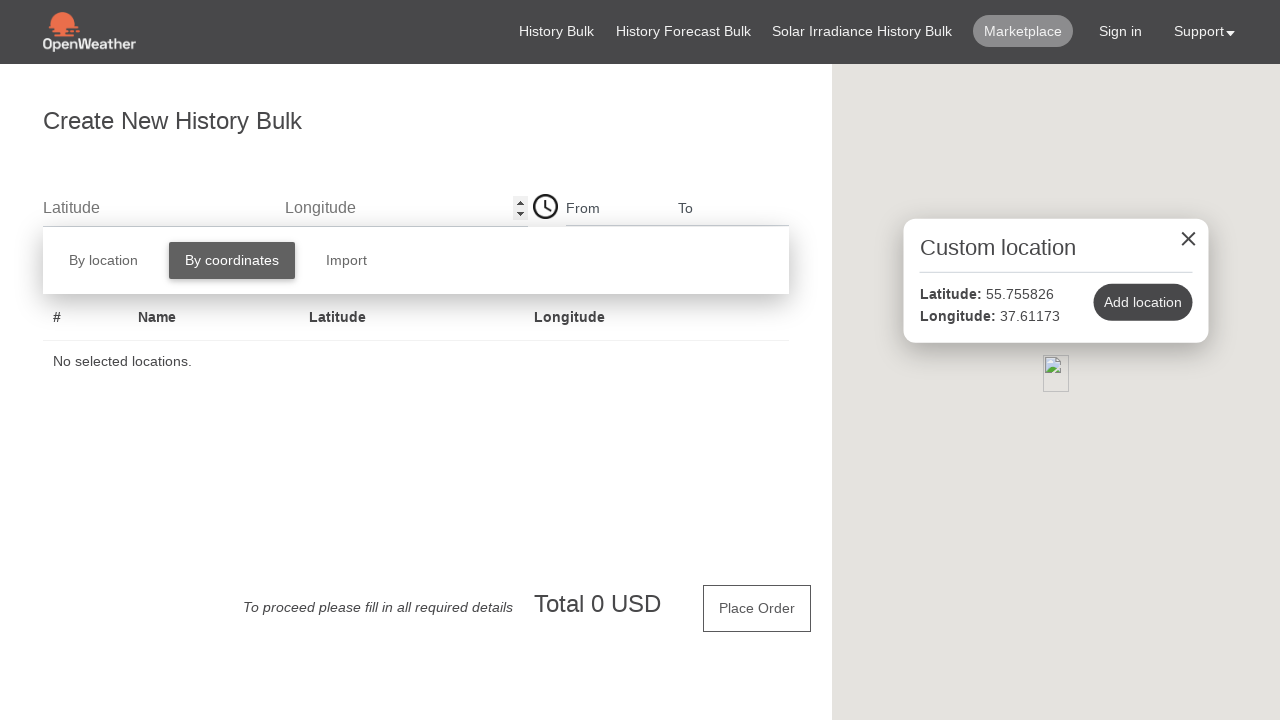